Tests dynamic controls by clicking a checkbox, removing it, then adding it back and verifying the "It's back!" message appears

Starting URL: https://the-internet.herokuapp.com/

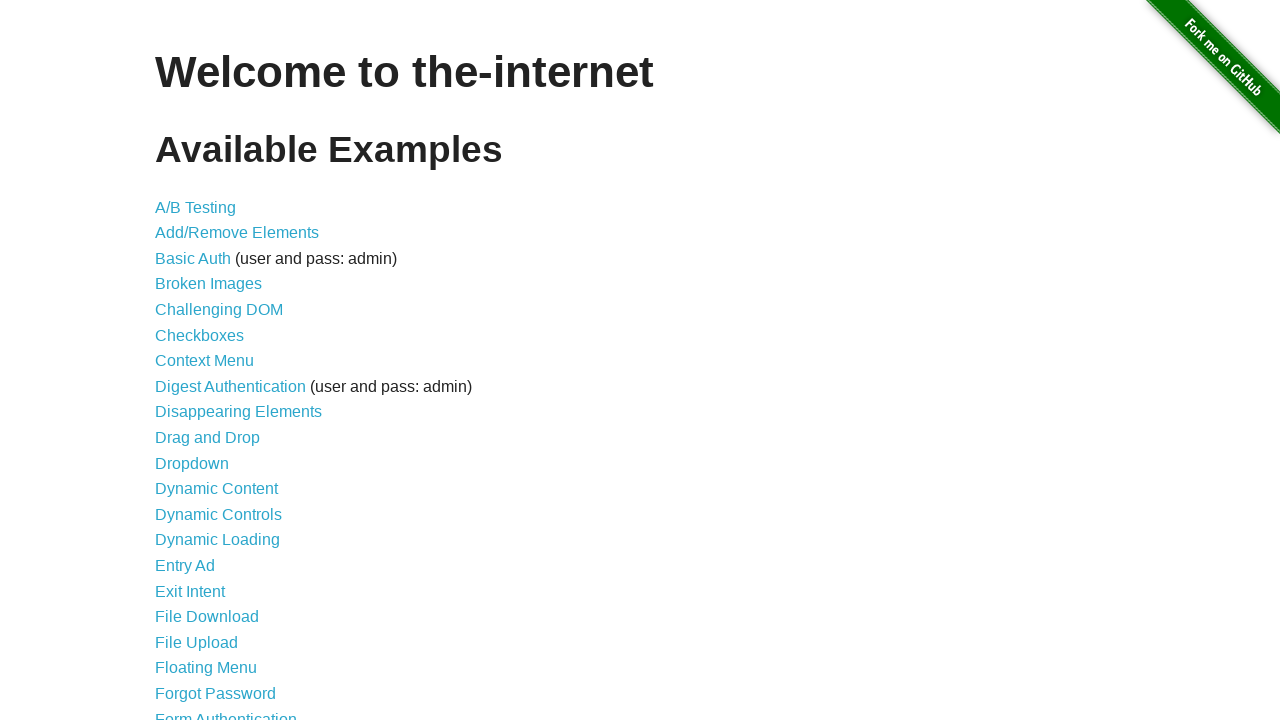

Clicked on Dynamic Controls link at (218, 514) on xpath=//a[text()='Dynamic Controls']
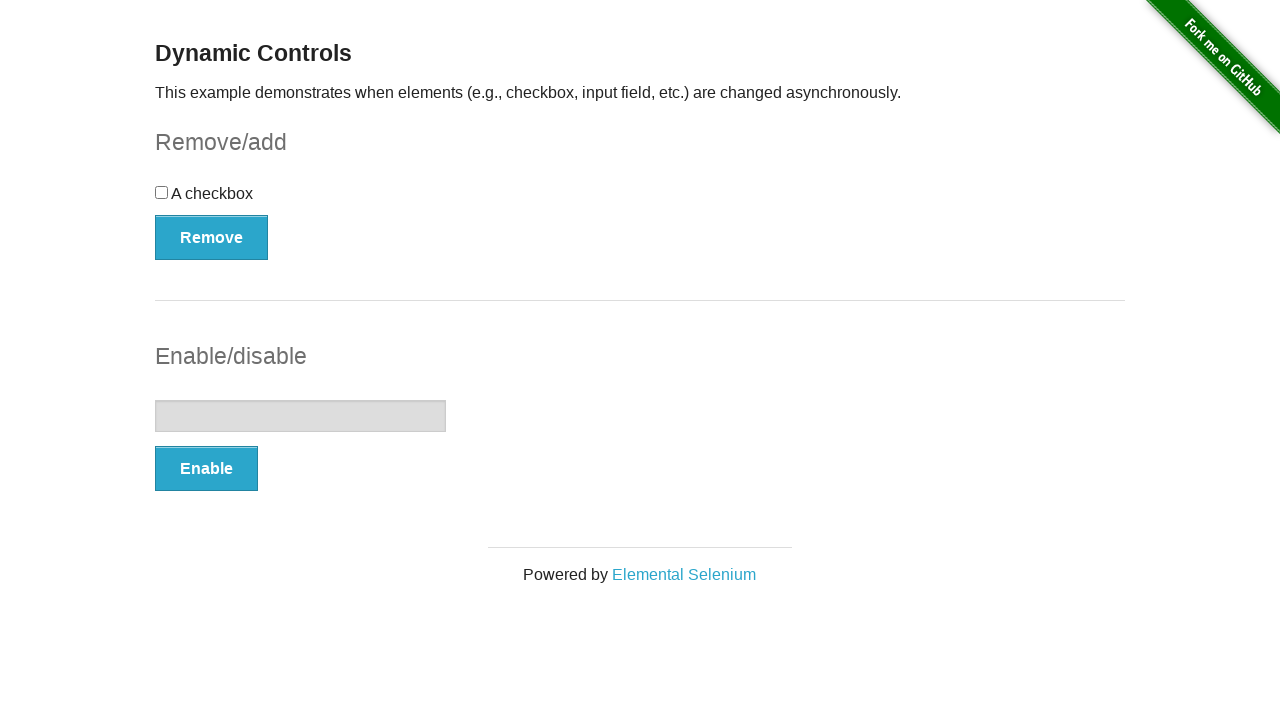

Clicked the checkbox at (162, 192) on xpath=//input[@type='checkbox']
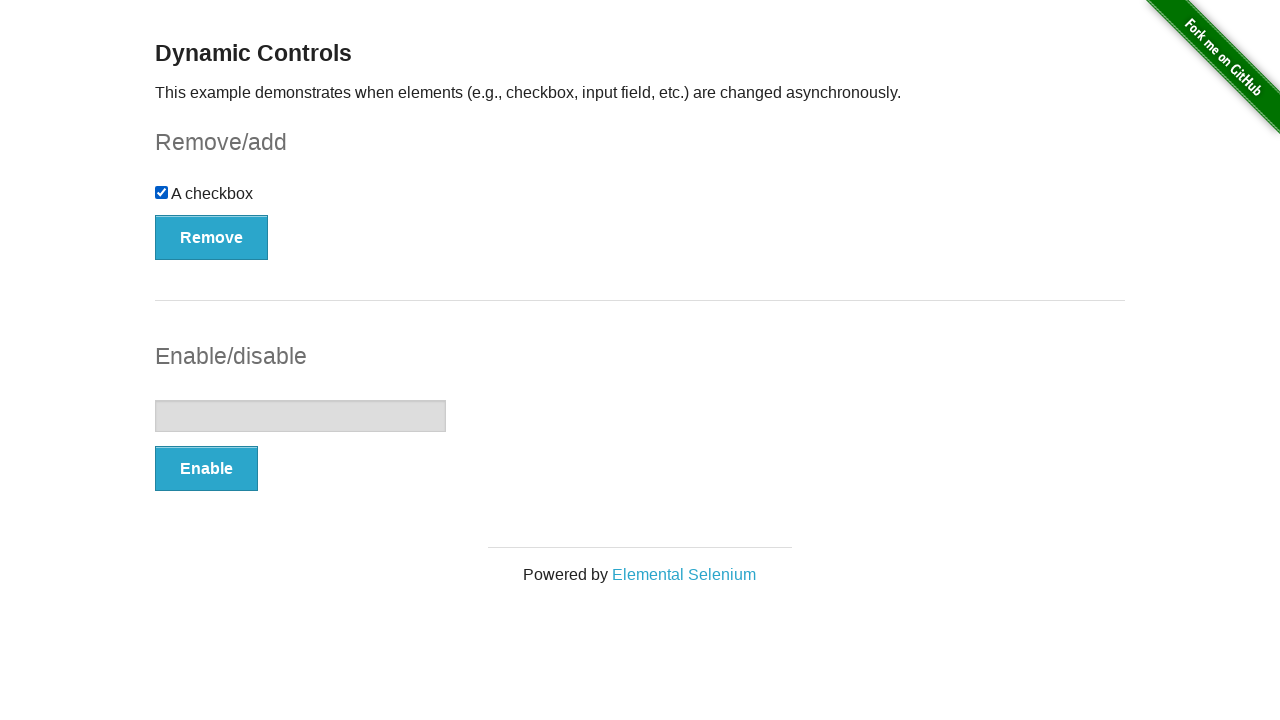

Clicked Remove button to remove the checkbox at (212, 237) on xpath=//button[text()='Remove']
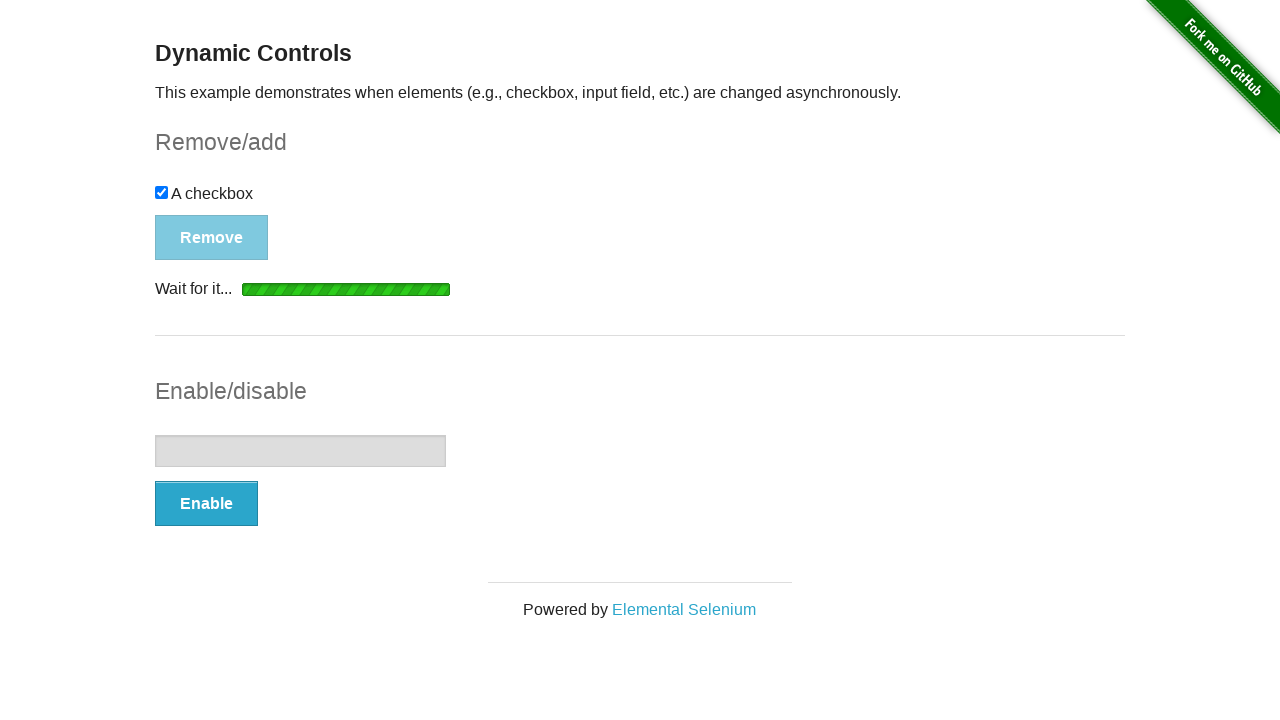

Removal message appeared confirming checkbox was removed
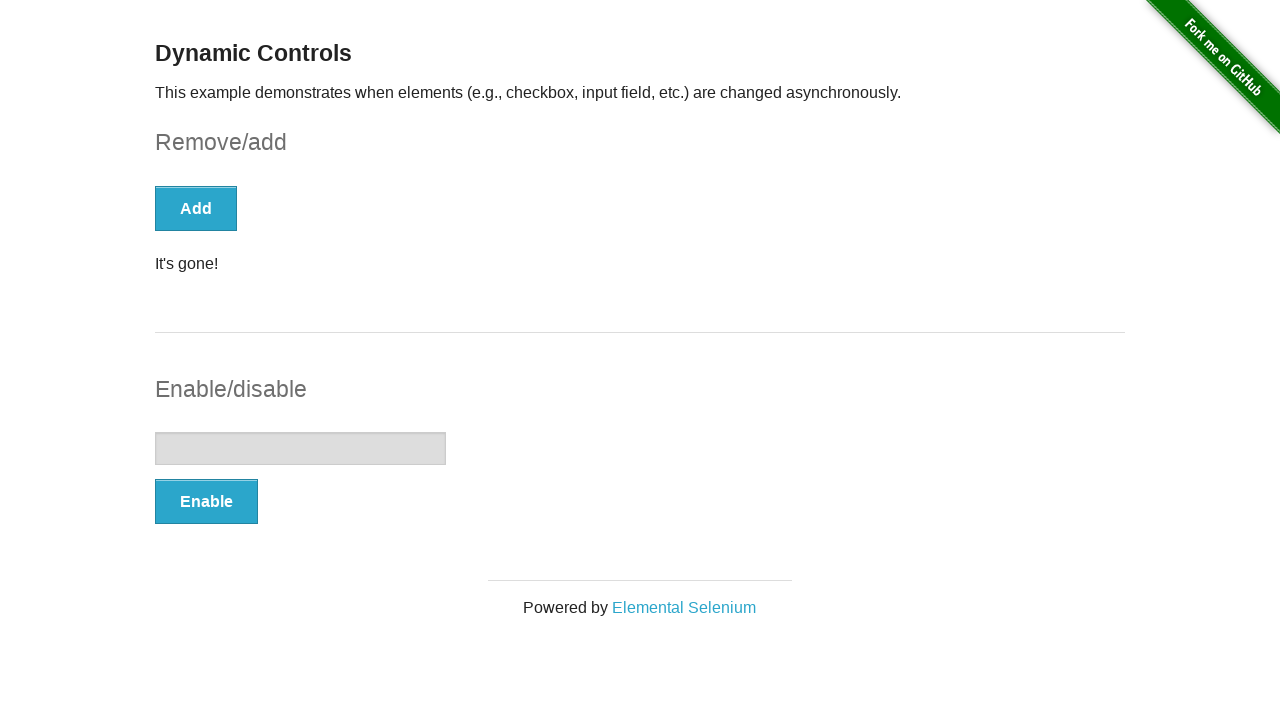

Clicked Add button to bring the checkbox back at (196, 208) on xpath=//button[text()='Add']
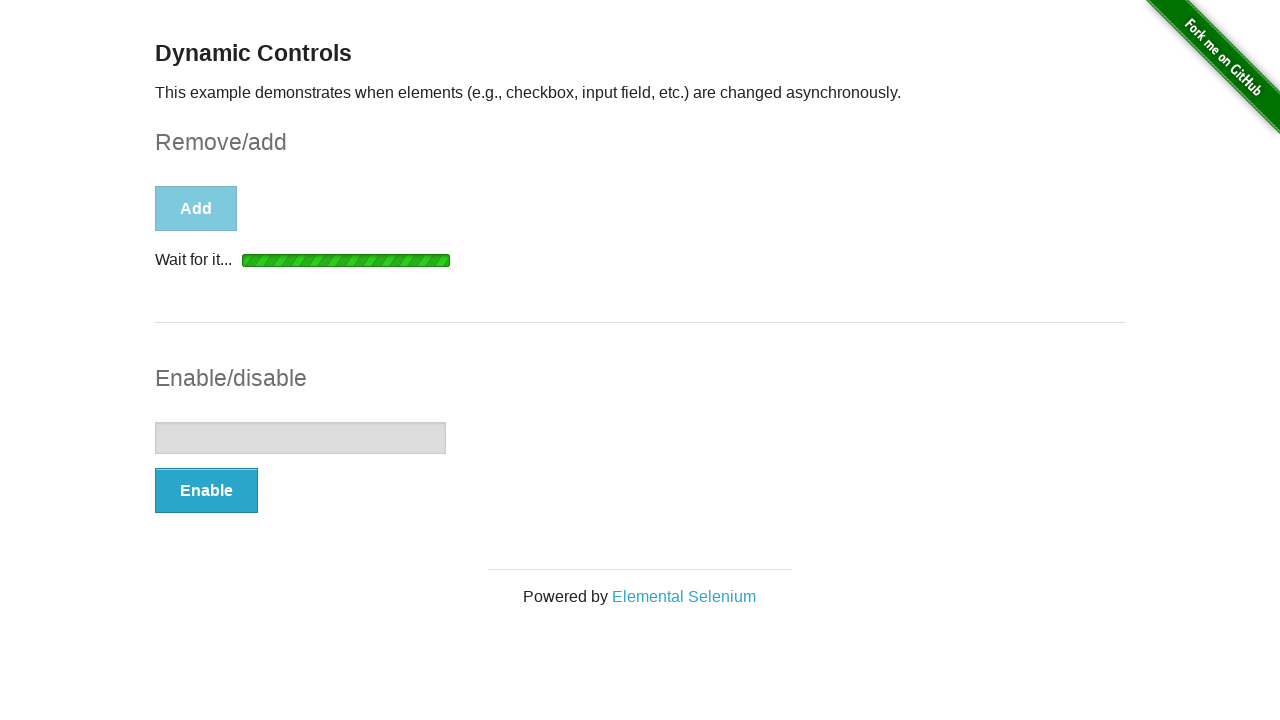

"It's back!" message appeared confirming checkbox was restored
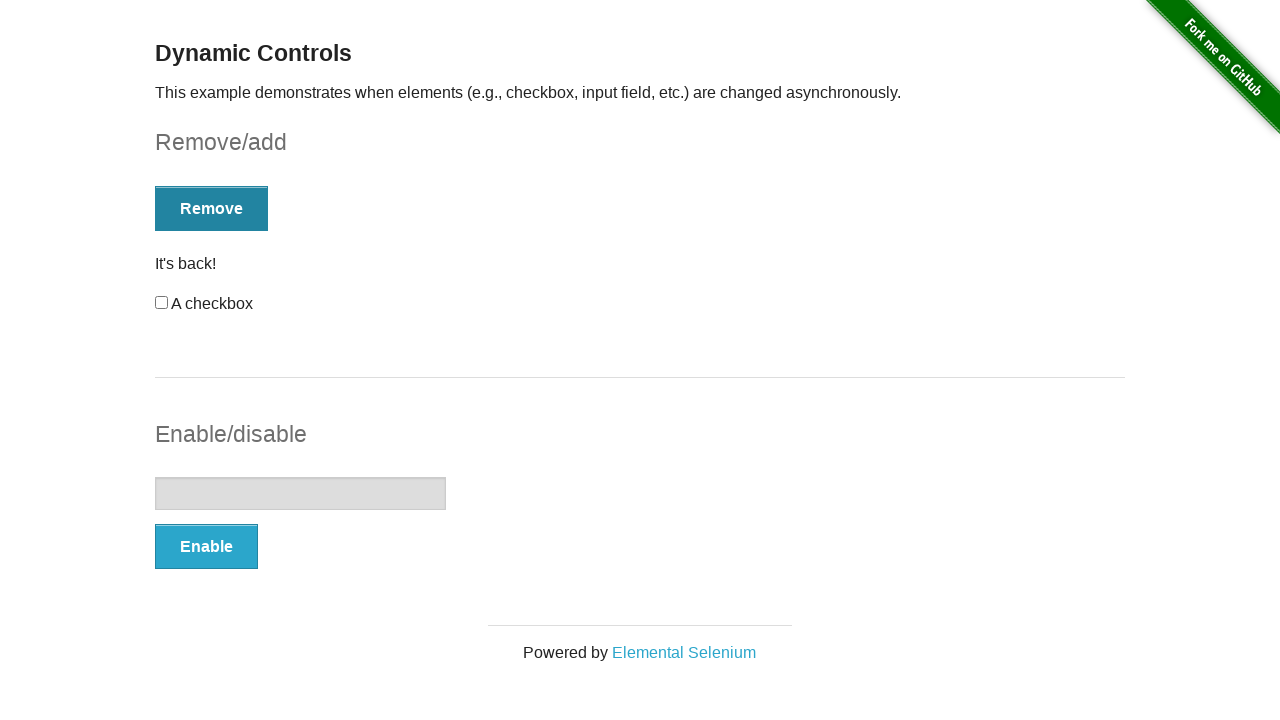

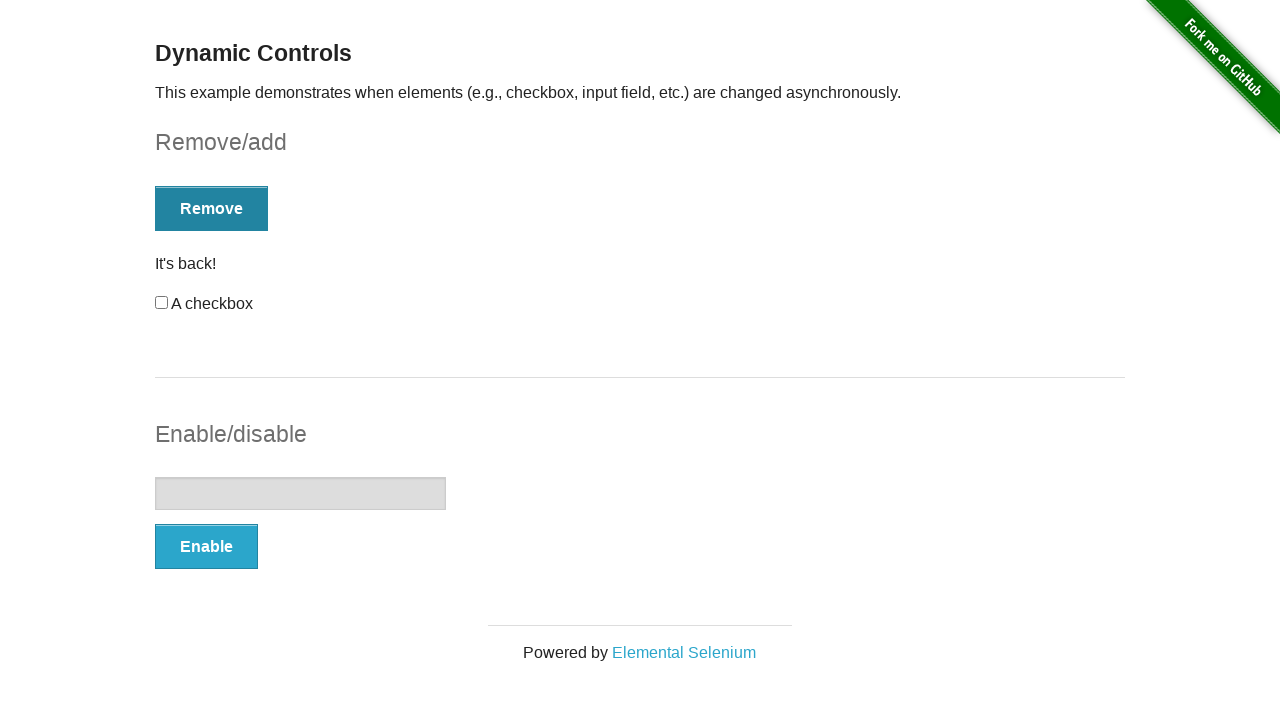